Tests dynamic loading functionality by navigating through Dynamic Loading example and verifying "Hello World!" text appears after loading

Starting URL: https://the-internet.herokuapp.com/

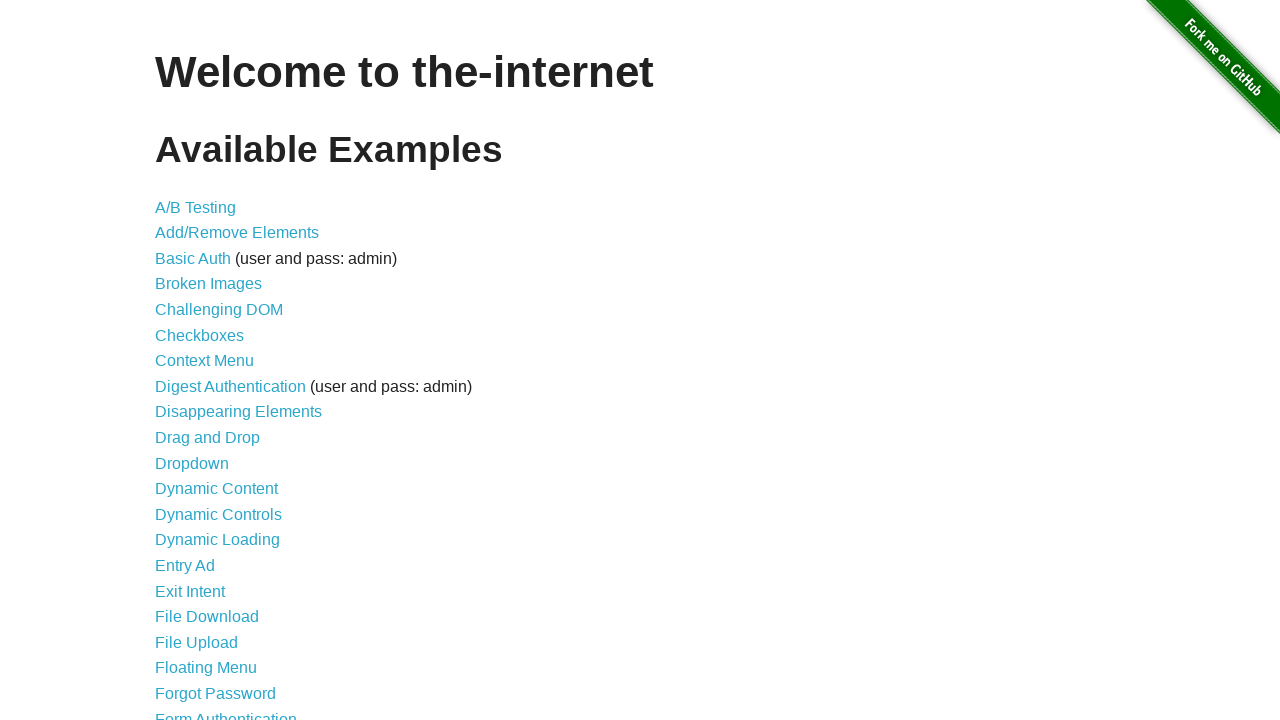

Clicked on 'Dynamic Loading' link at (218, 540) on a[href='/dynamic_loading']
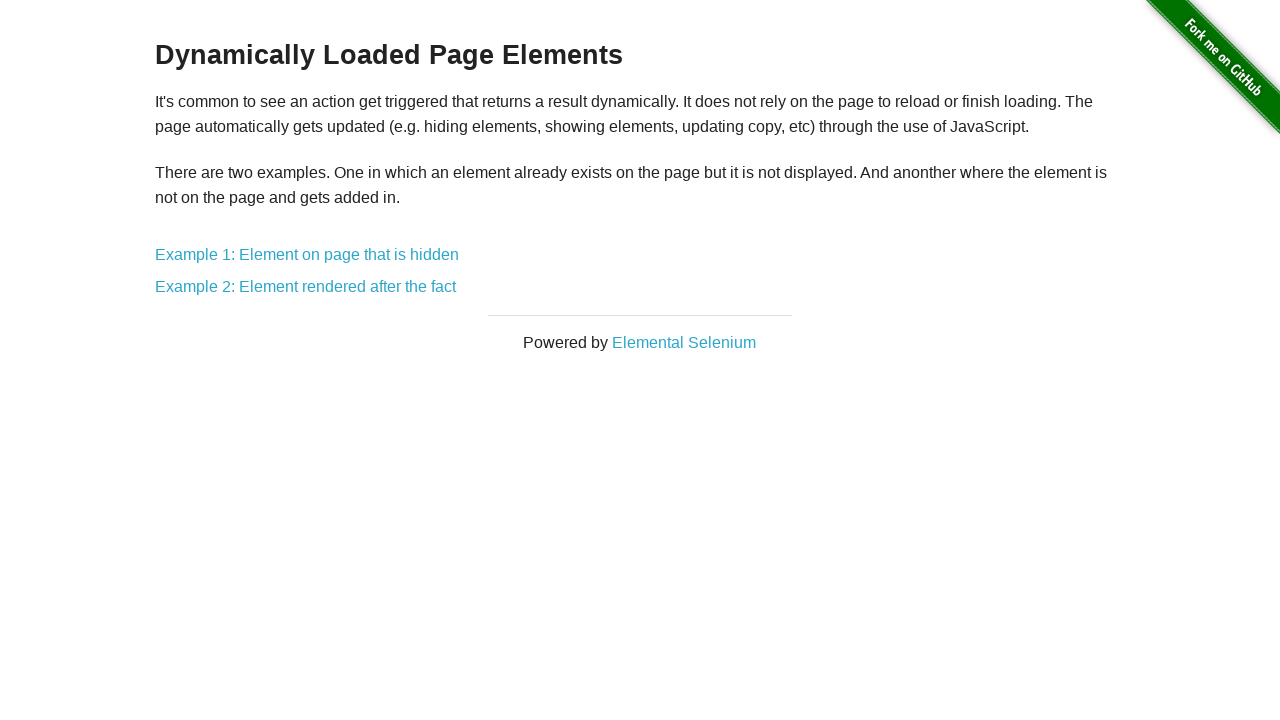

Waited for Example 2 link to be available
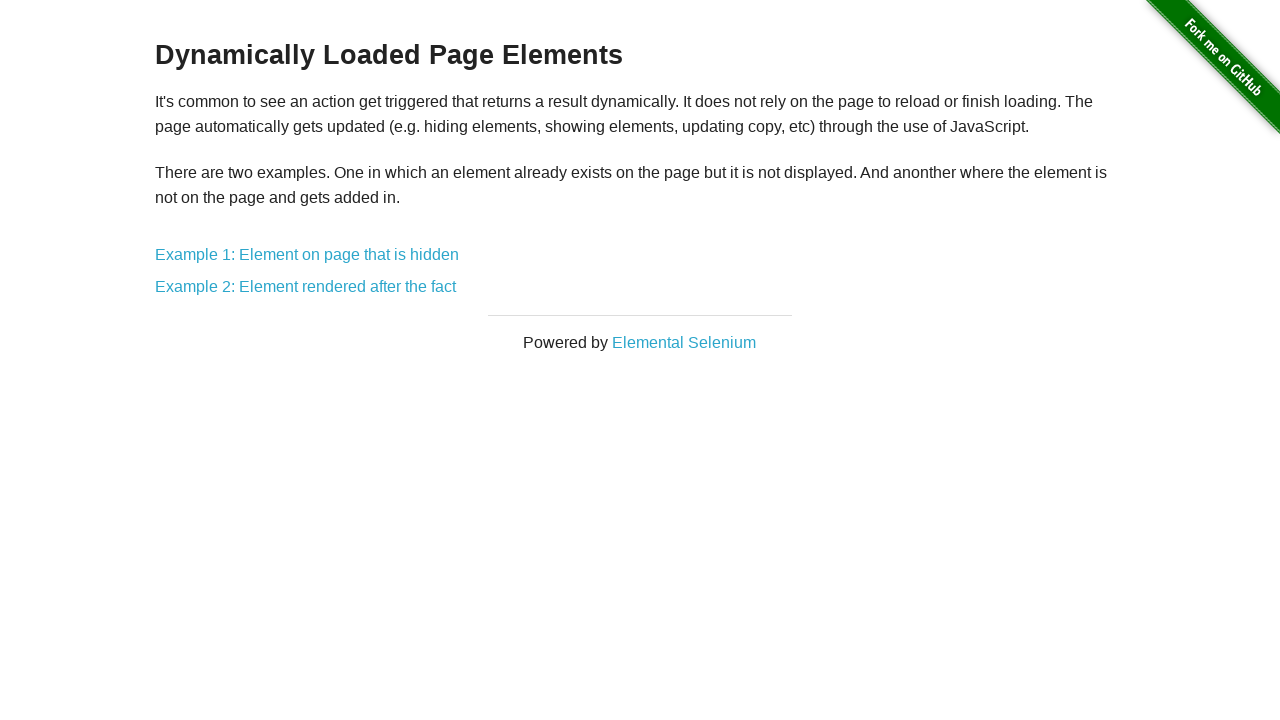

Clicked on Example 2 link at (306, 287) on a[href='/dynamic_loading/2']
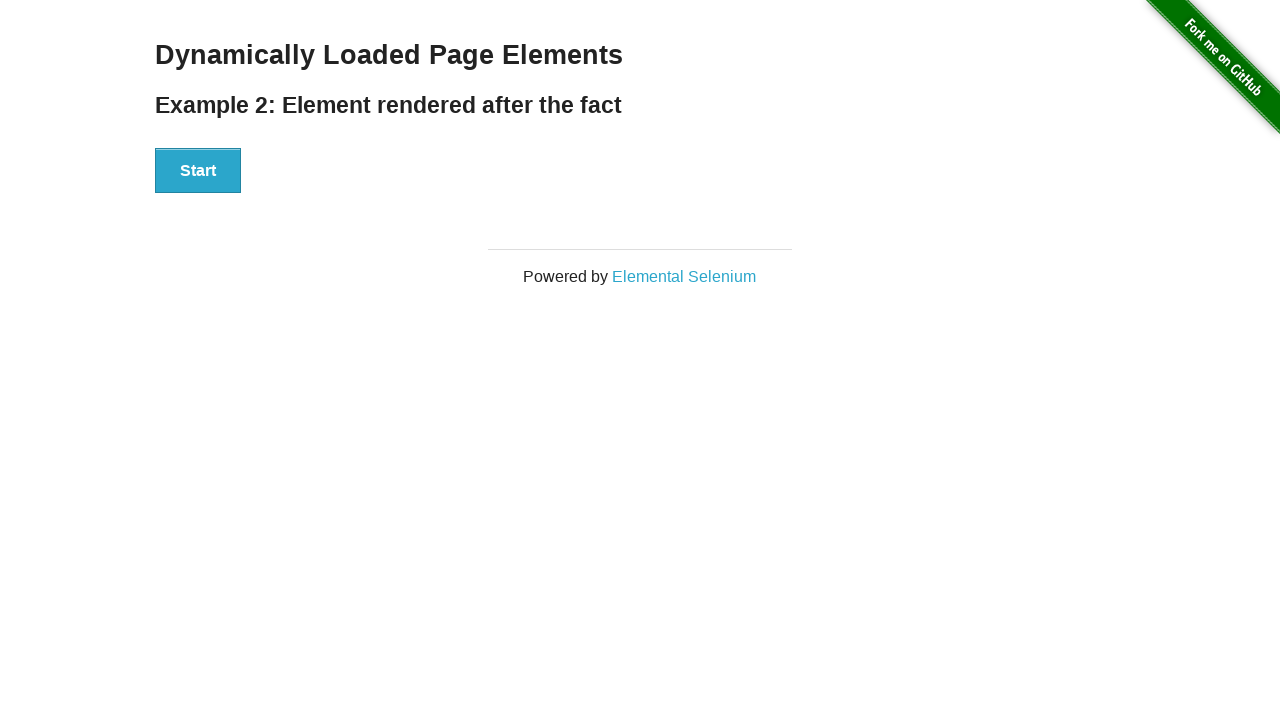

Waited for Start button to be available
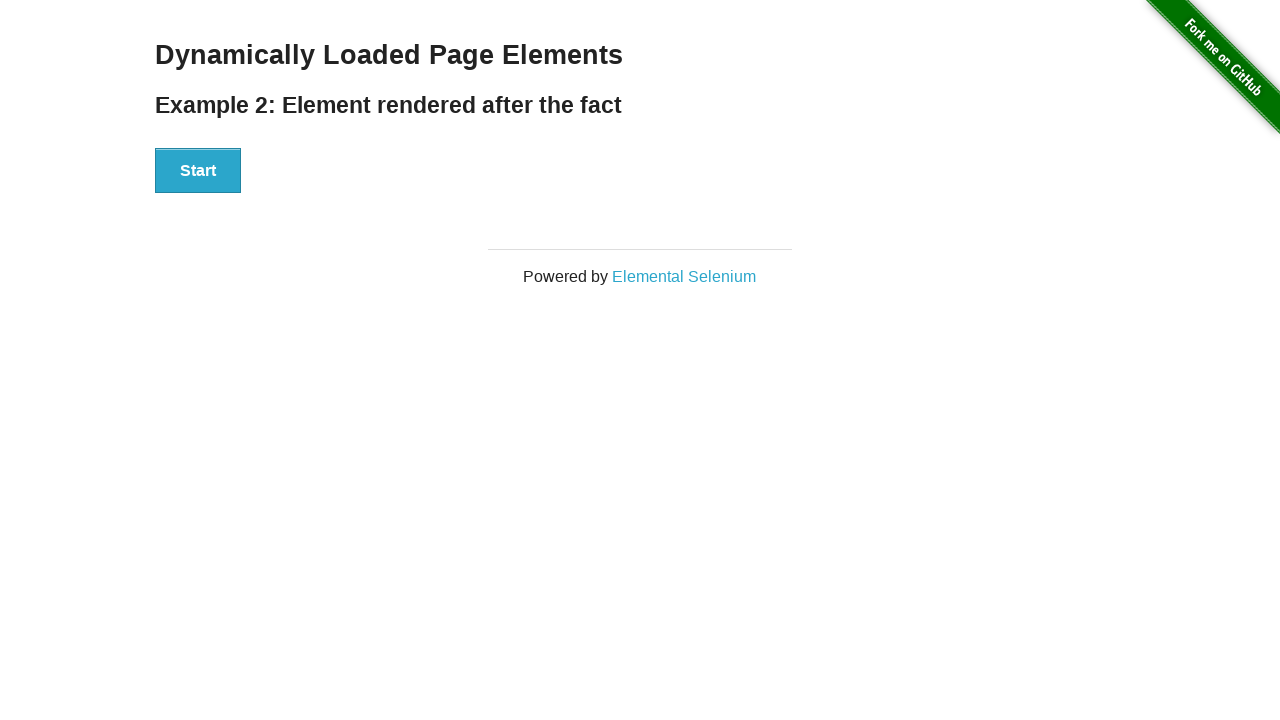

Clicked the Start button to initiate dynamic loading at (198, 171) on #start button
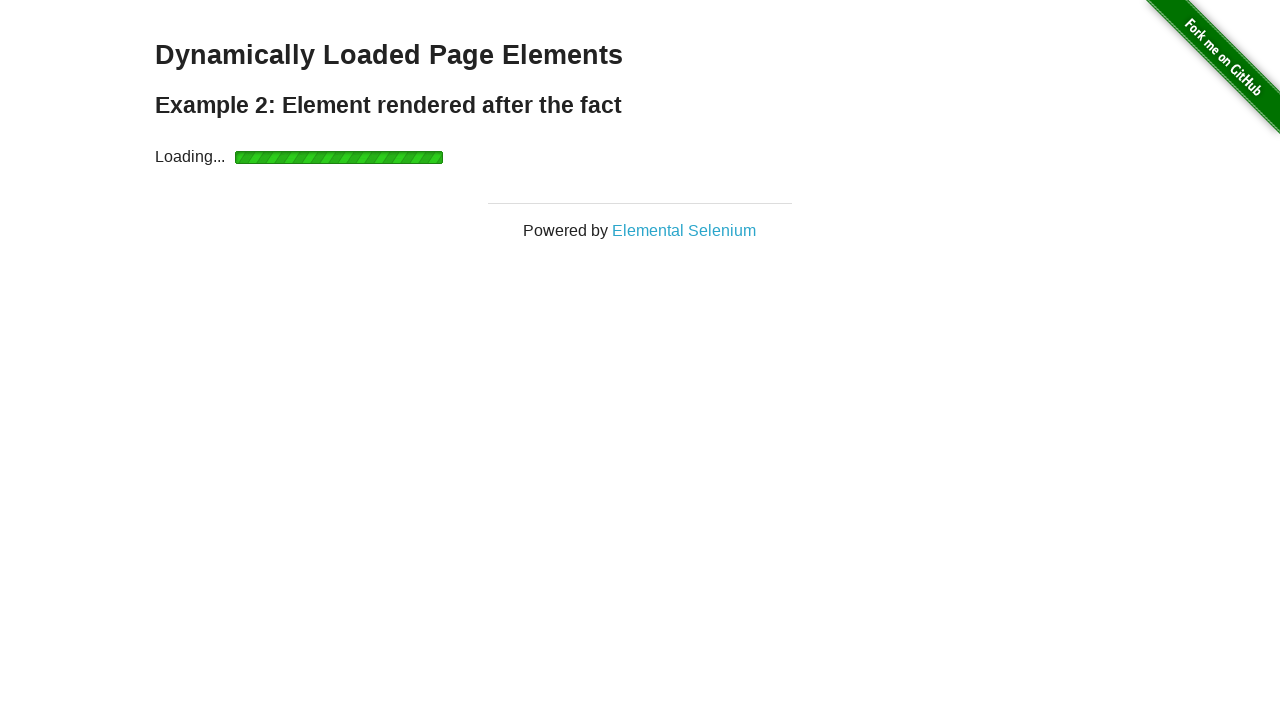

Waited for dynamic content to load and become visible
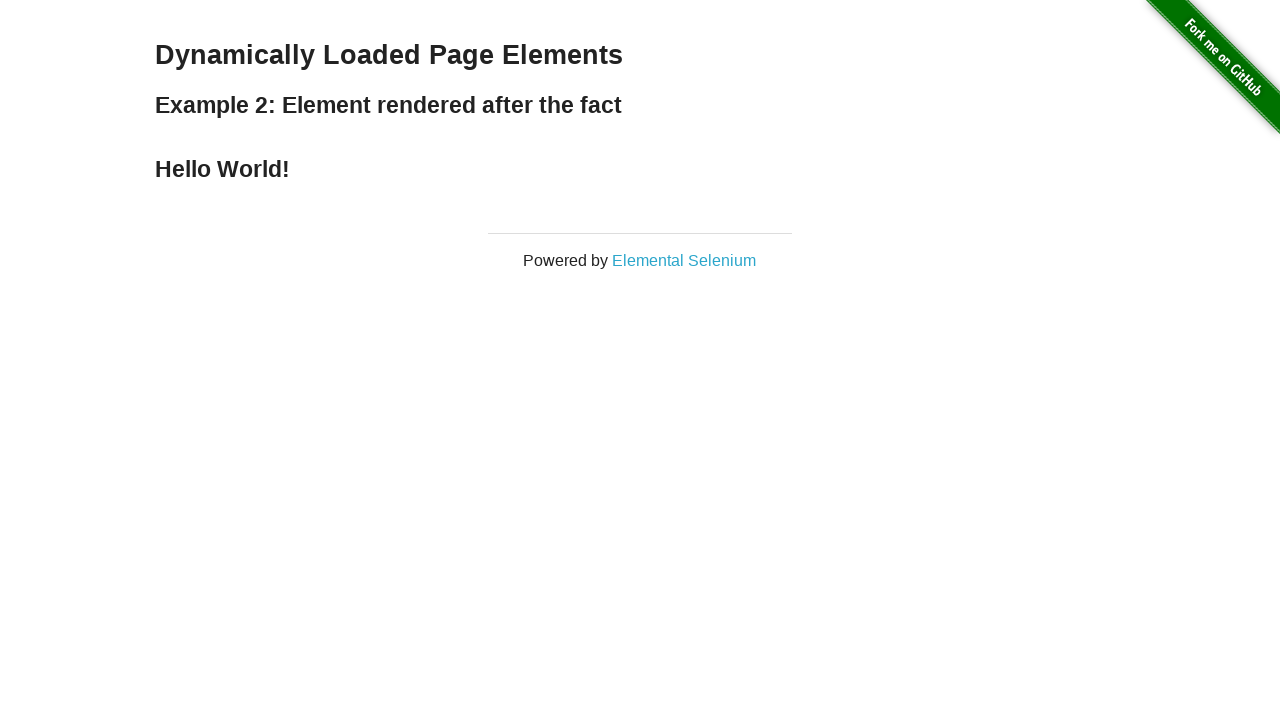

Retrieved text content: 'Hello World!'
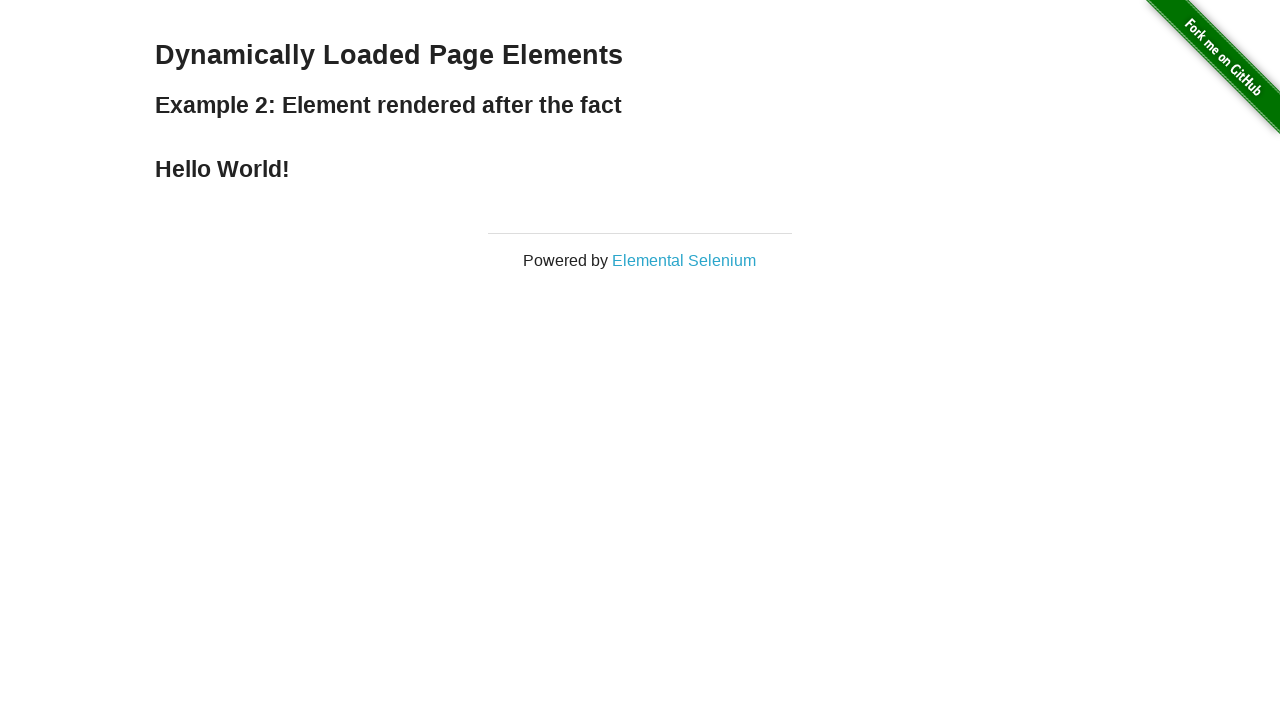

Verified that 'Hello World!' text is displayed after loading
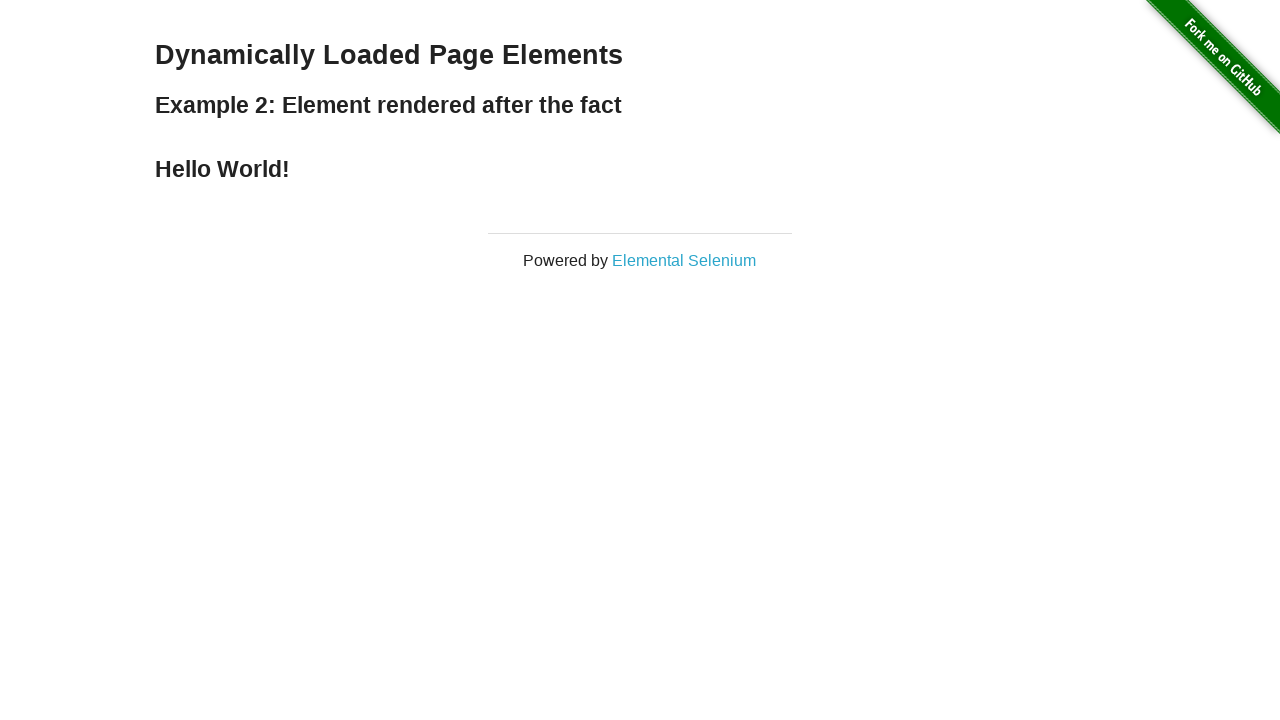

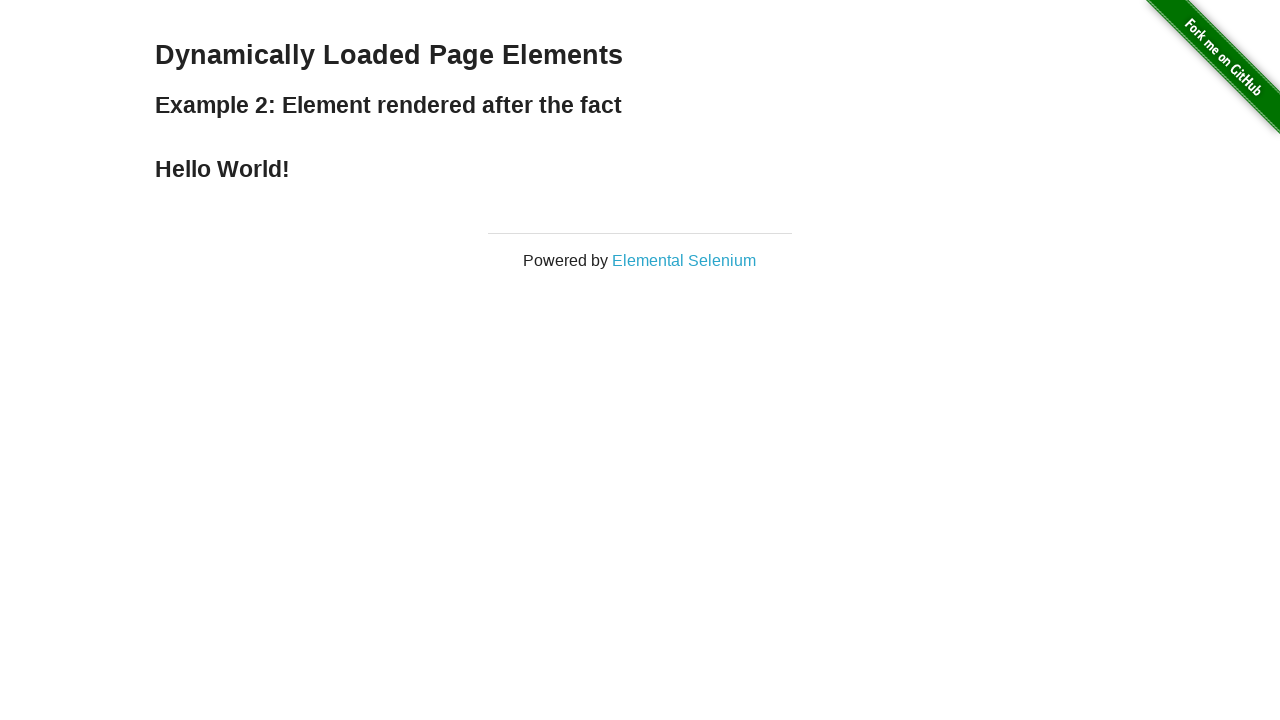